Tests the radio button functionality by selecting the Impressive option and verifying the selection

Starting URL: https://demoqa.com/

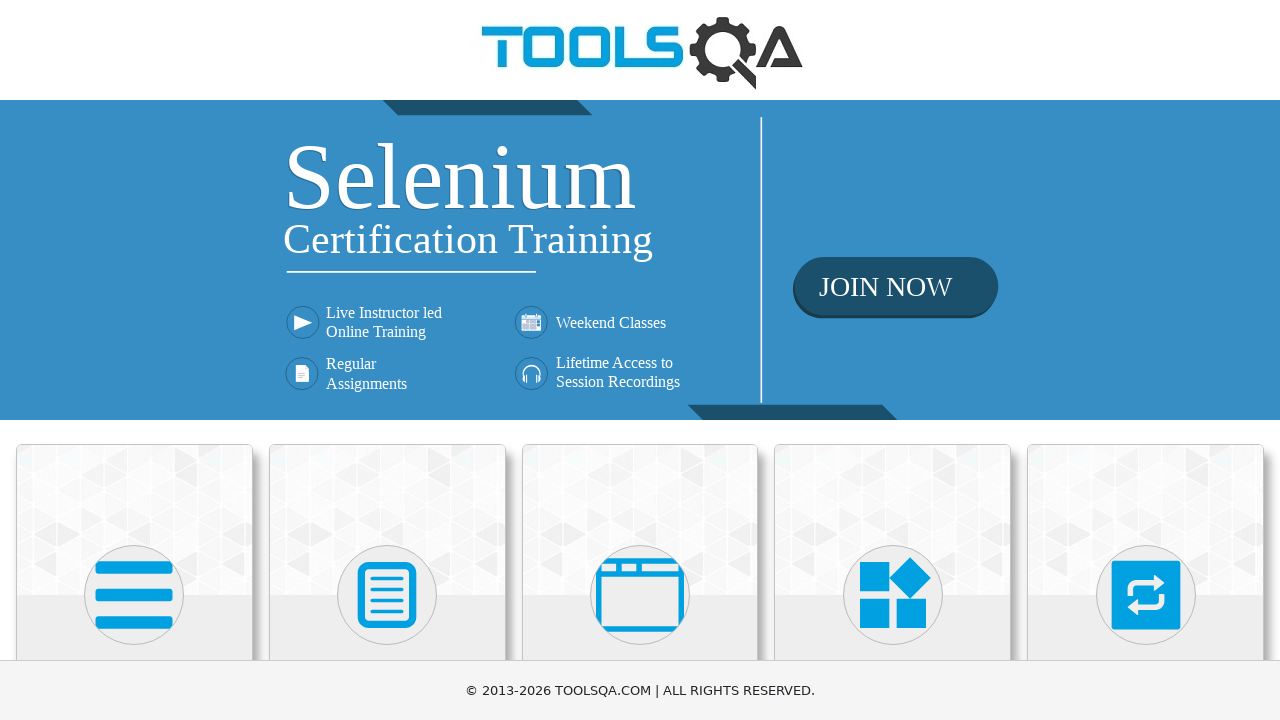

Clicked on Elements card at (134, 360) on xpath=//h5[text()='Elements']
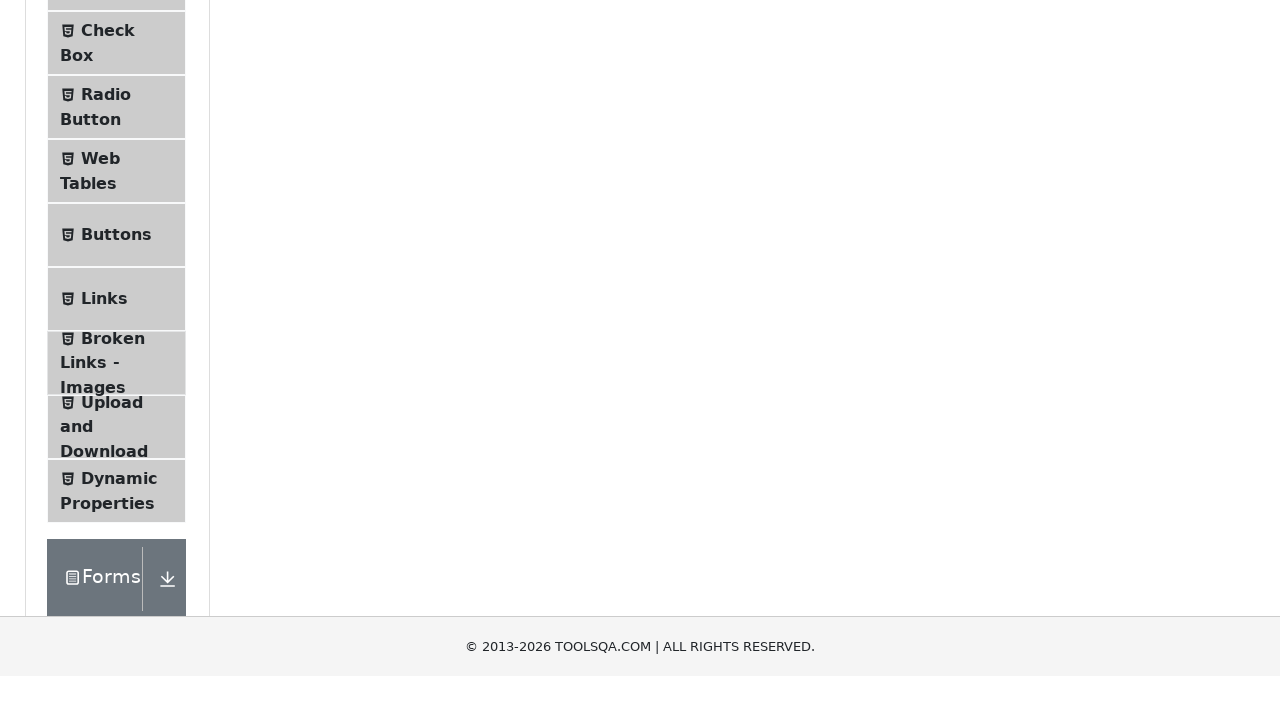

Clicked on Radio Button menu item at (116, 389) on #item-2
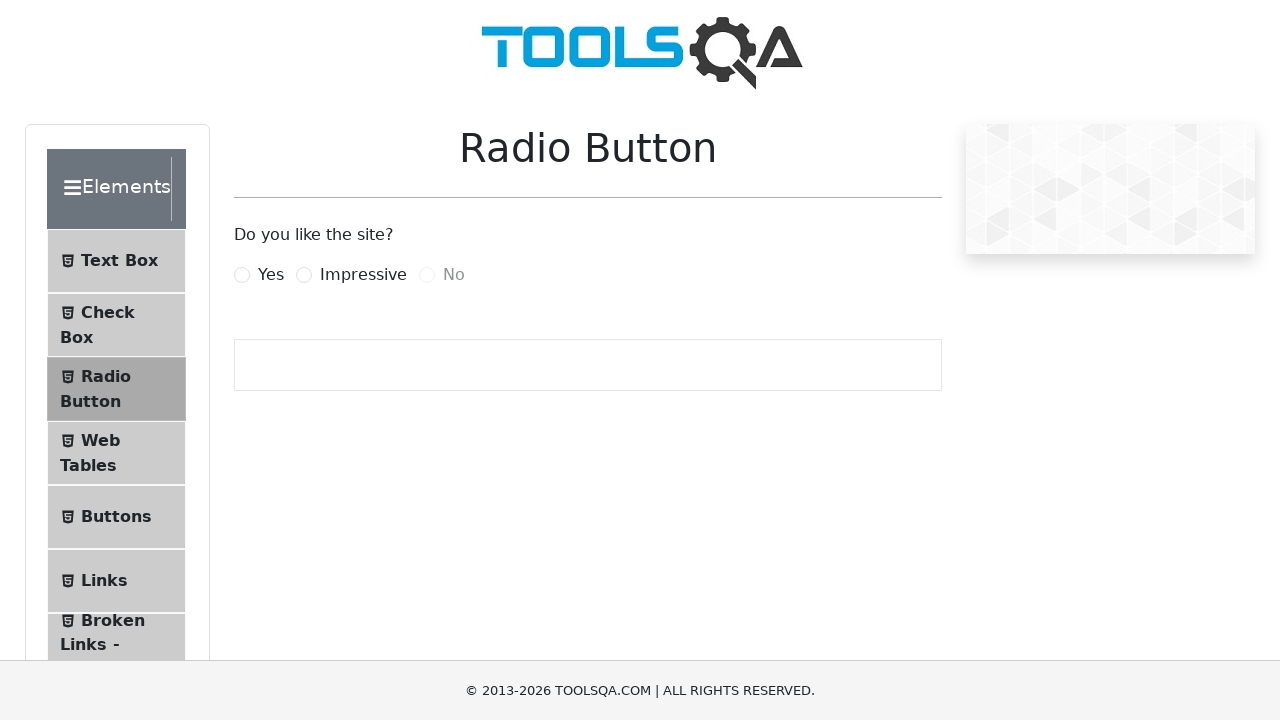

Clicked on Impressive radio button at (363, 275) on label[for='impressiveRadio']
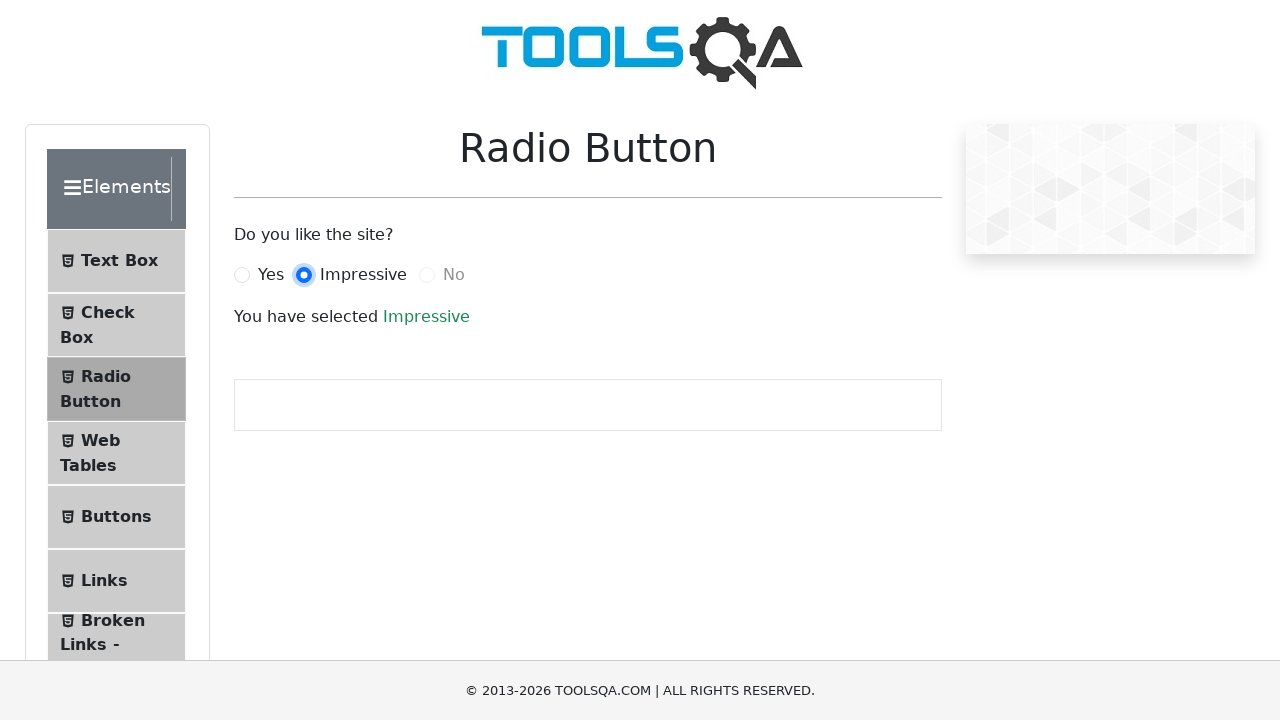

Waited for success text to appear confirming Impressive option selection
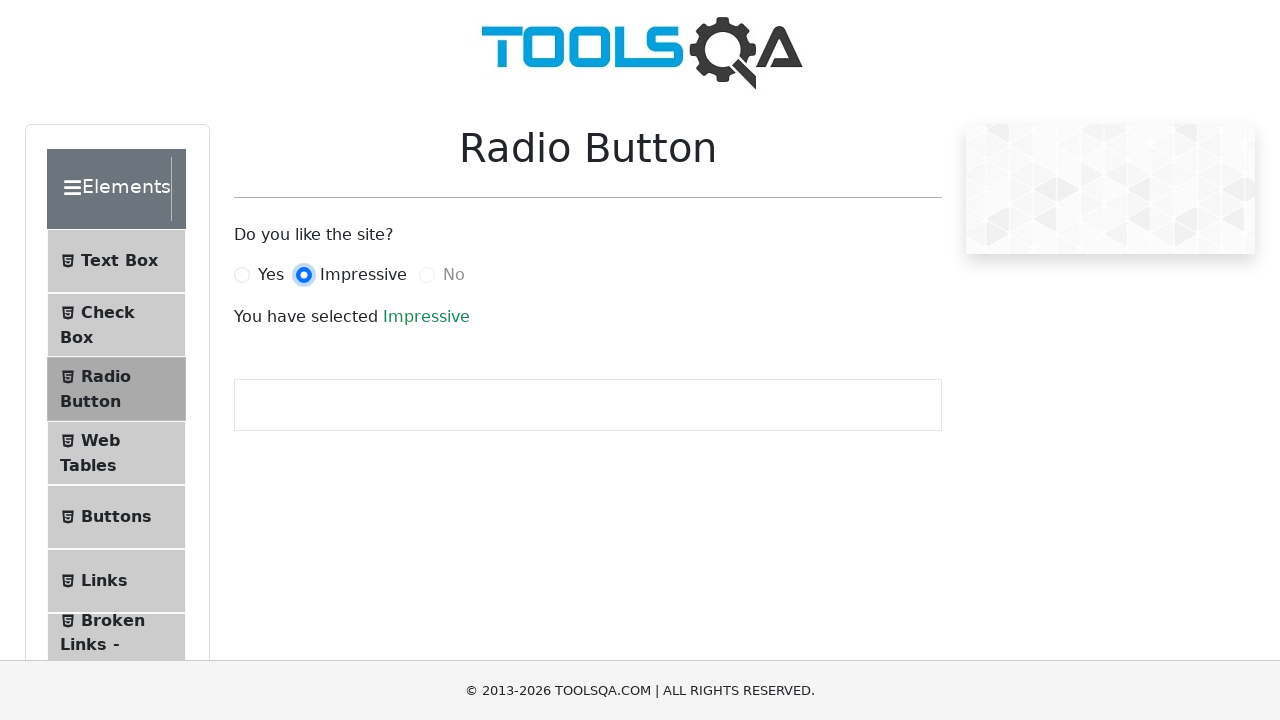

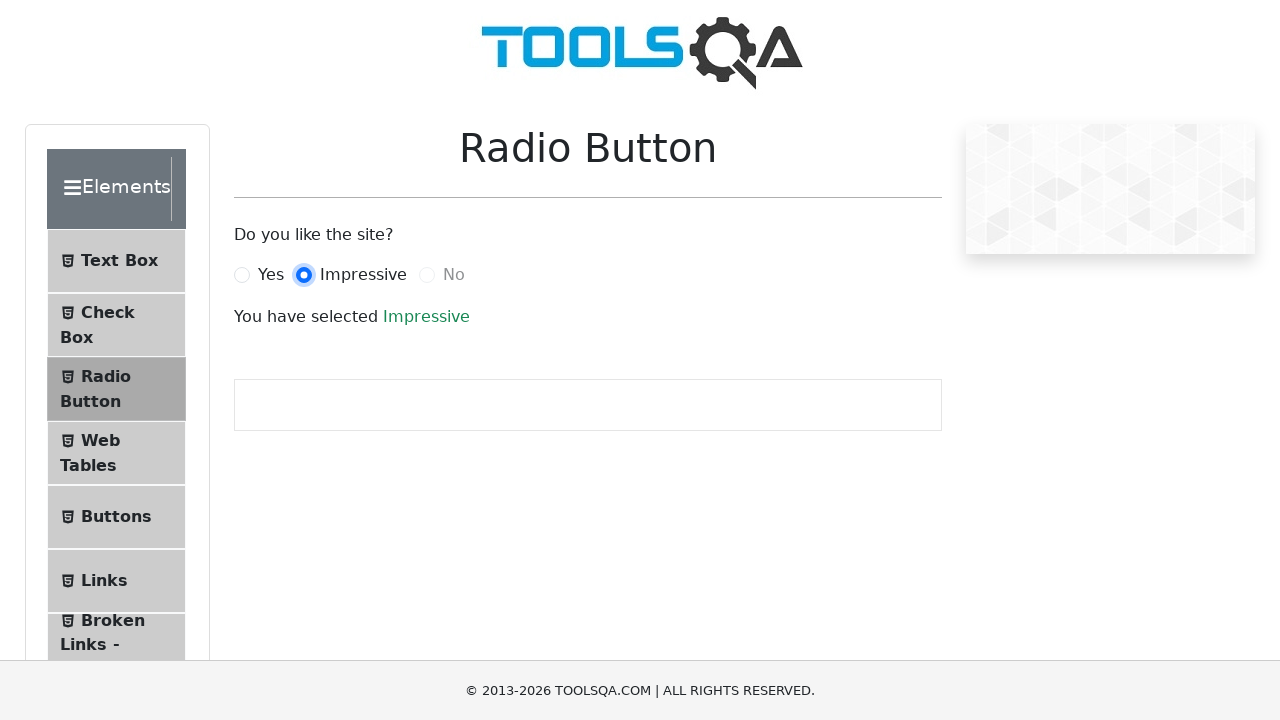